Tests that the toggle all checkbox updates state when individual items are completed or cleared

Starting URL: https://demo.playwright.dev/todomvc

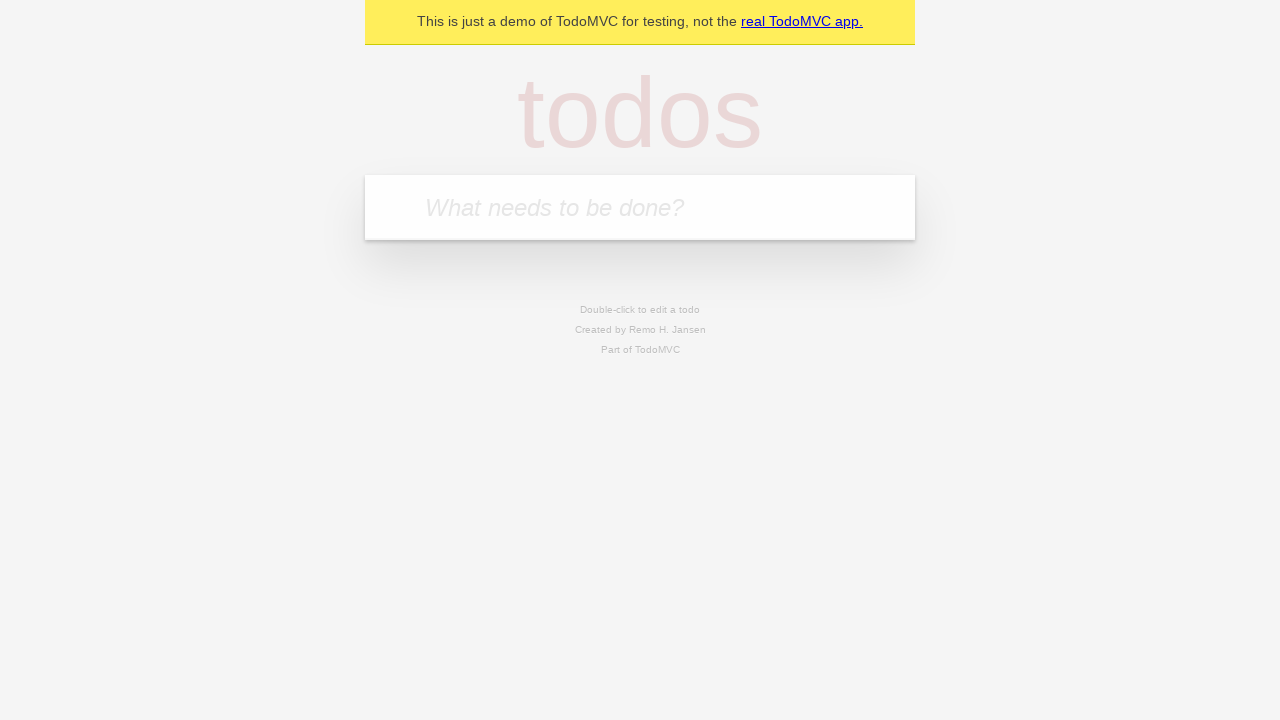

Located the 'What needs to be done?' input field
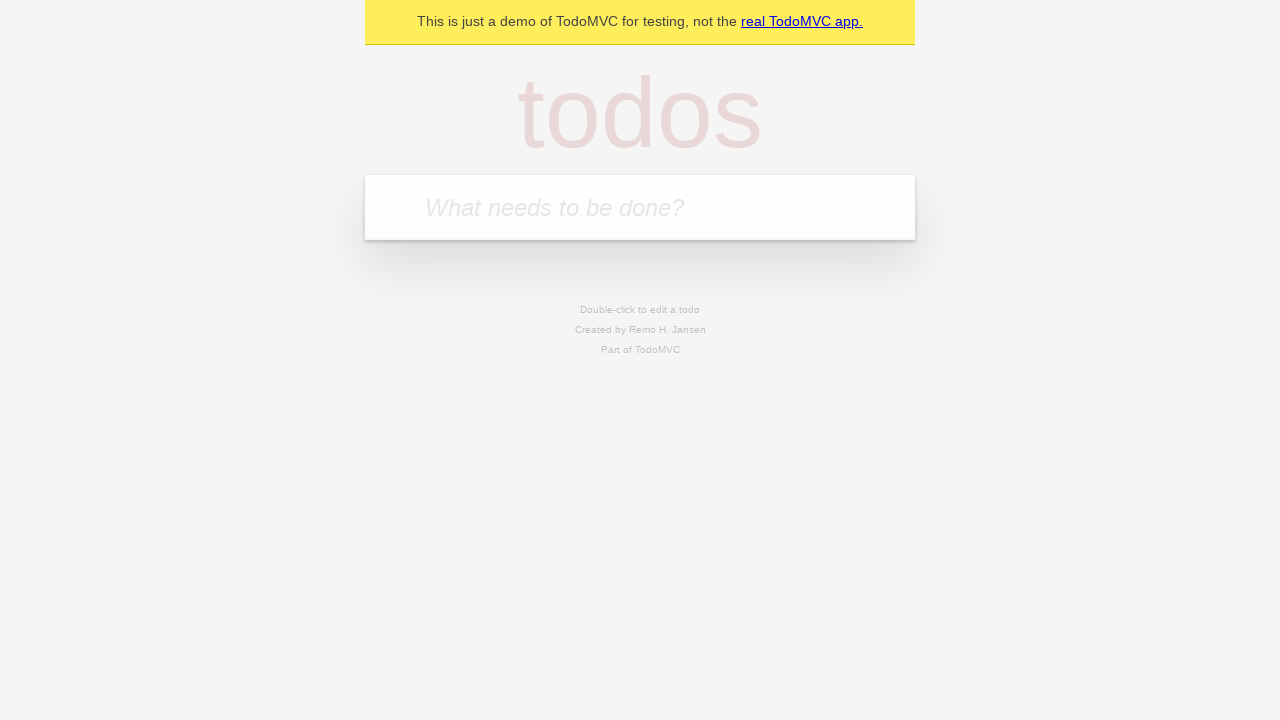

Filled input with first todo: 'buy some cheese' on internal:attr=[placeholder="What needs to be done?"i]
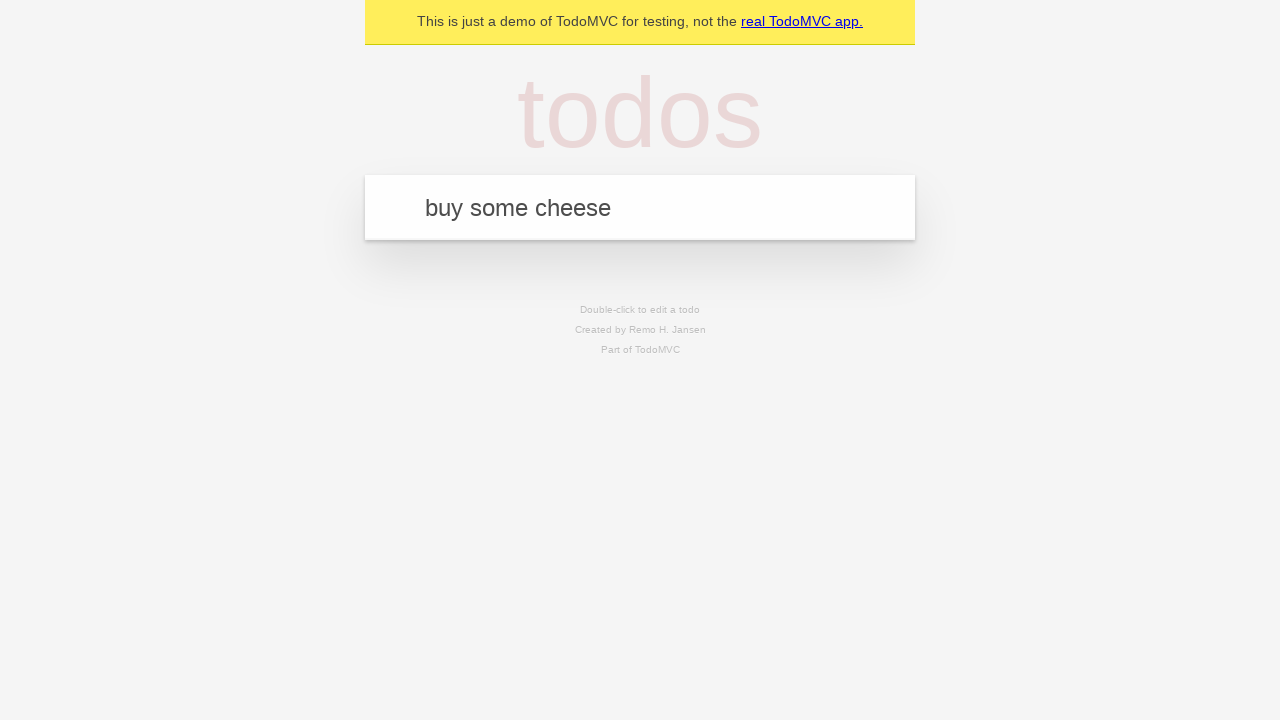

Pressed Enter to create first todo on internal:attr=[placeholder="What needs to be done?"i]
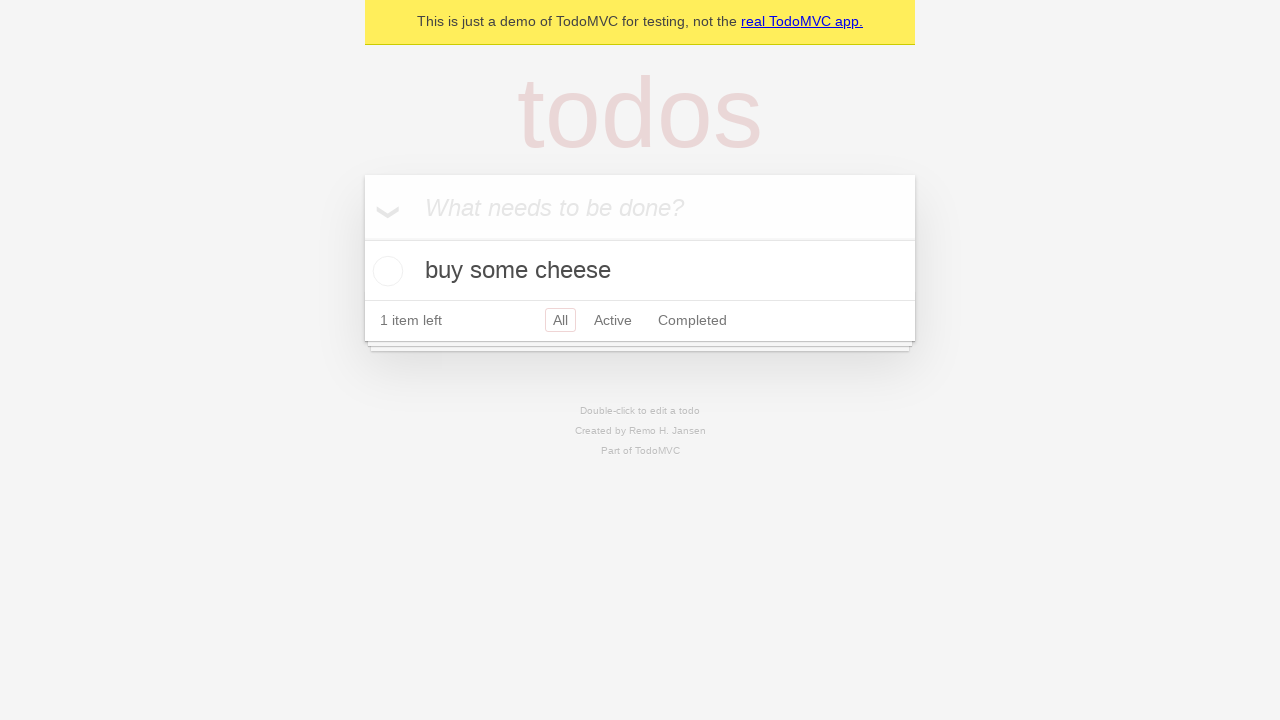

Filled input with second todo: 'feed the cat' on internal:attr=[placeholder="What needs to be done?"i]
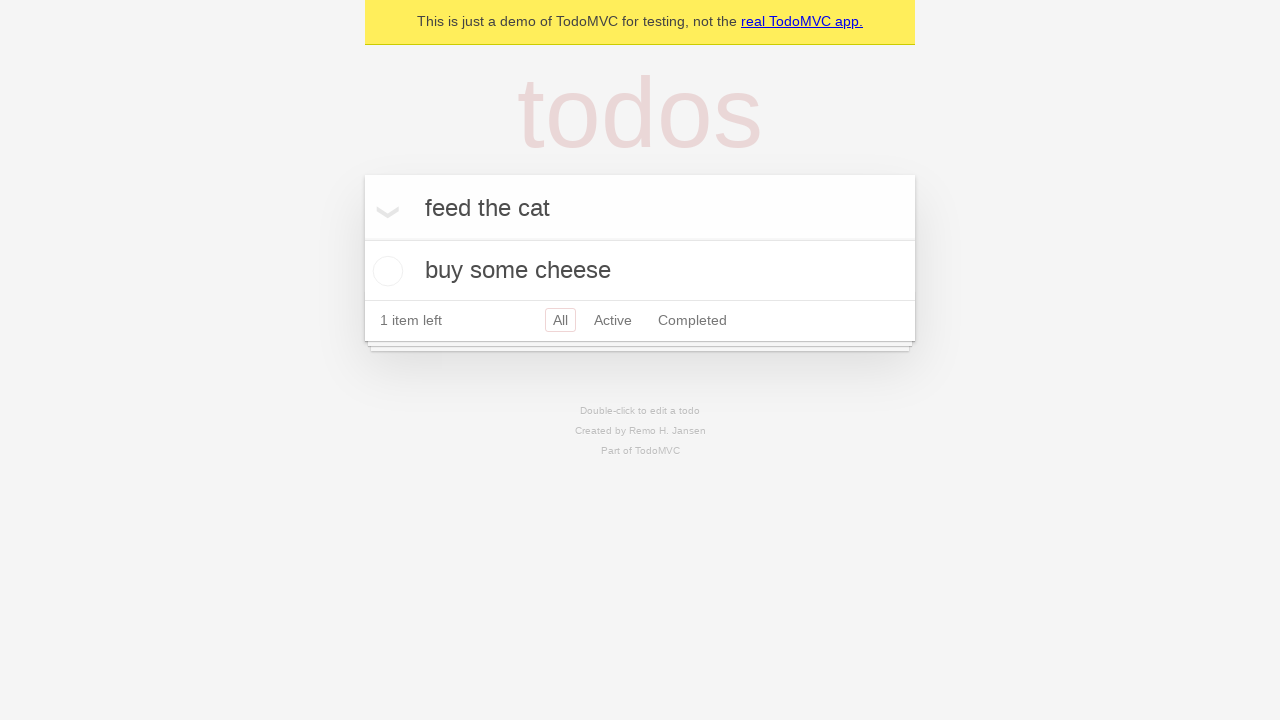

Pressed Enter to create second todo on internal:attr=[placeholder="What needs to be done?"i]
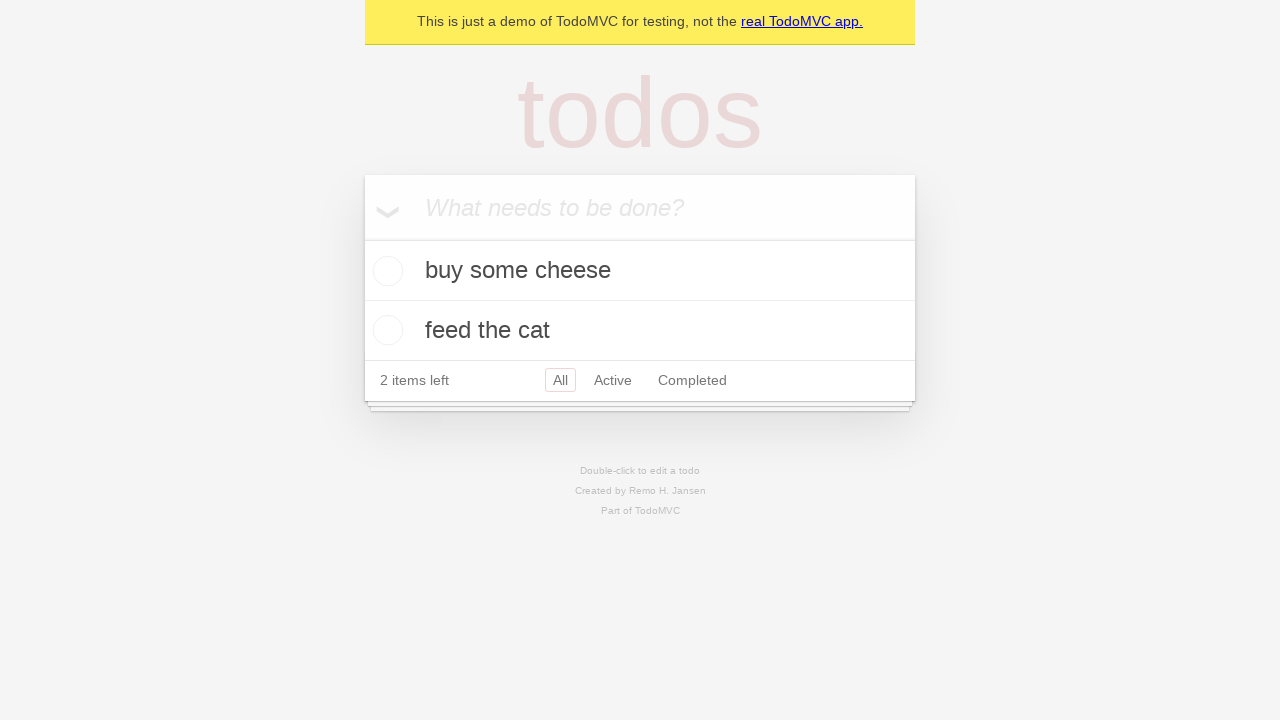

Filled input with third todo: 'book a doctors appointment' on internal:attr=[placeholder="What needs to be done?"i]
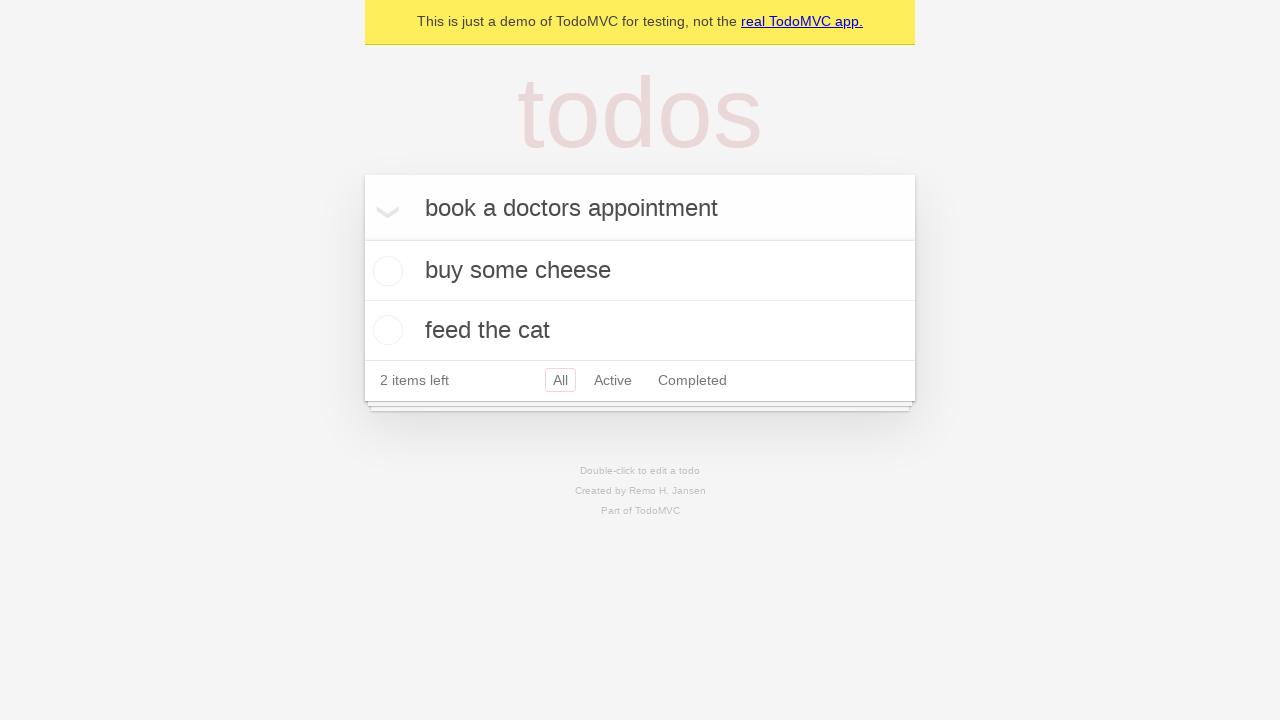

Pressed Enter to create third todo on internal:attr=[placeholder="What needs to be done?"i]
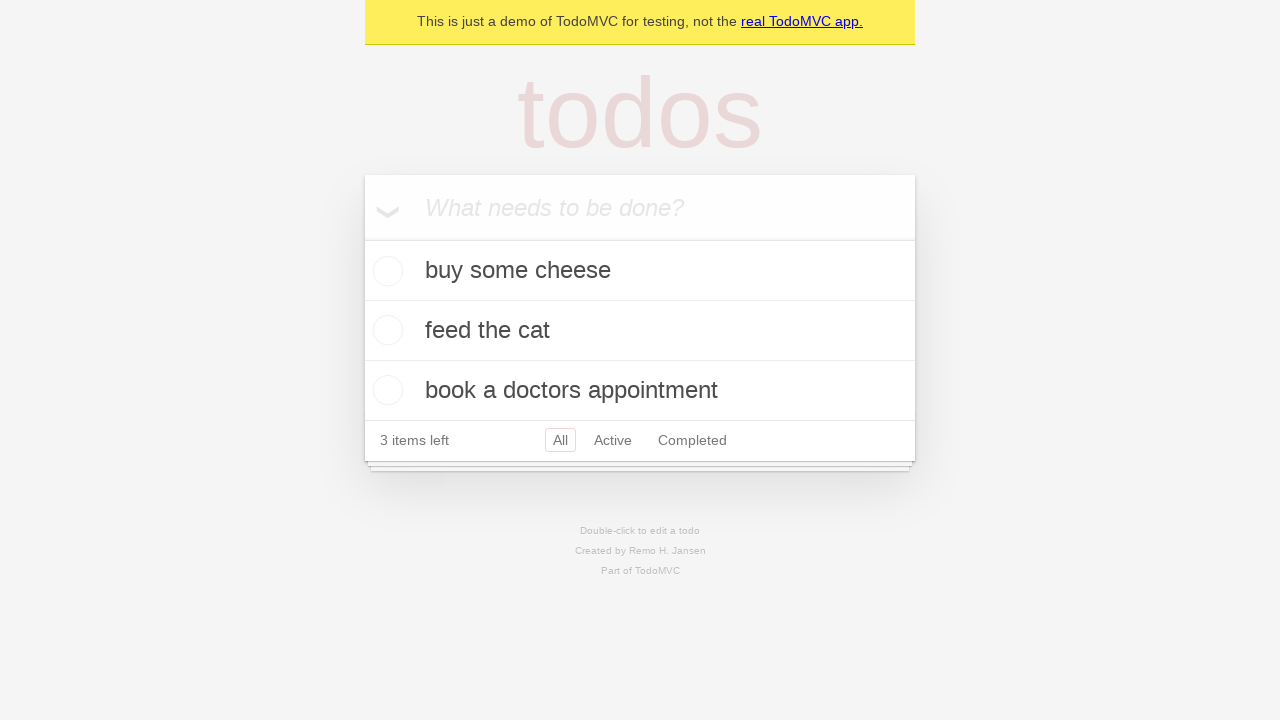

Waited for all three todo items to be created
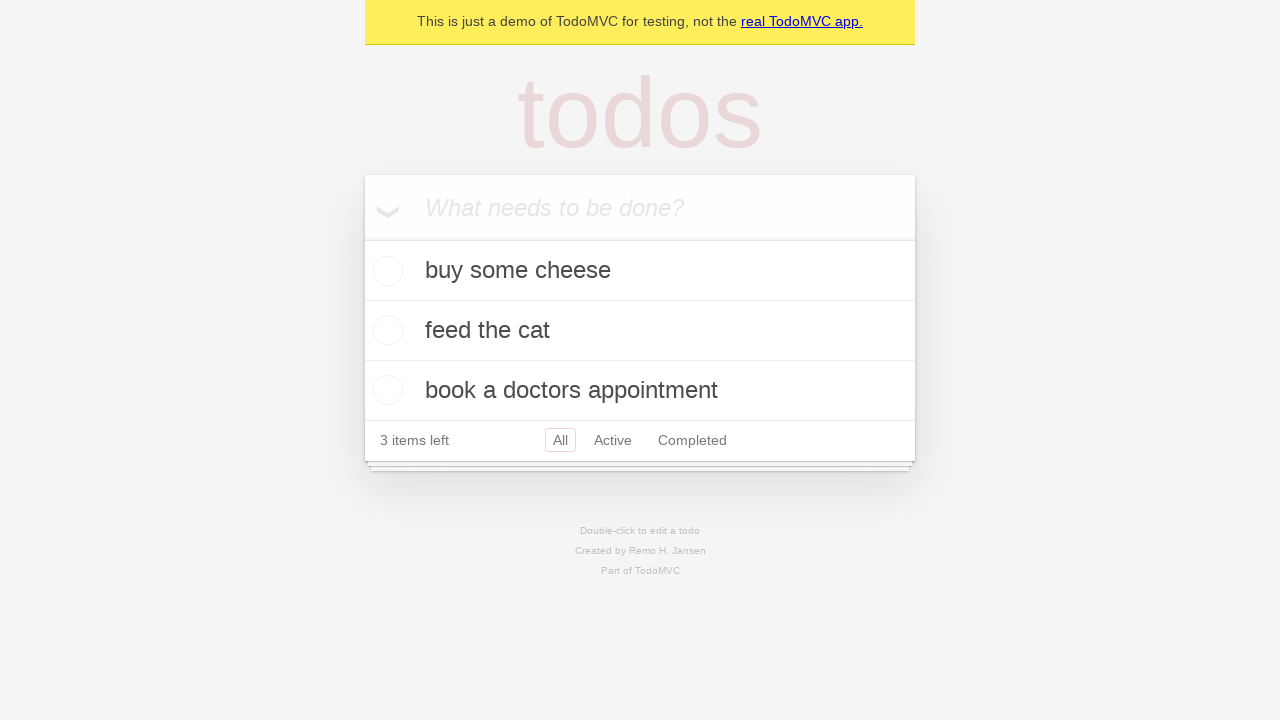

Located the 'Mark all as complete' toggle checkbox
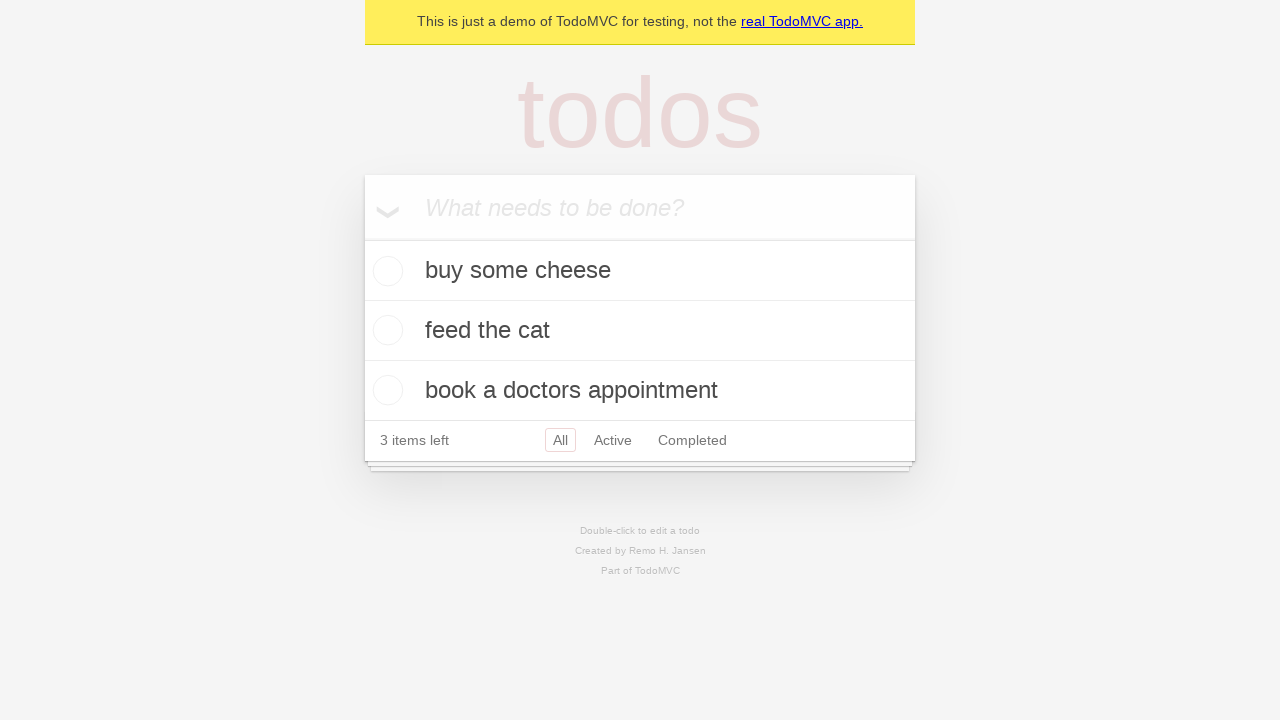

Checked the 'Mark all as complete' toggle to mark all todos as complete at (362, 238) on internal:label="Mark all as complete"i
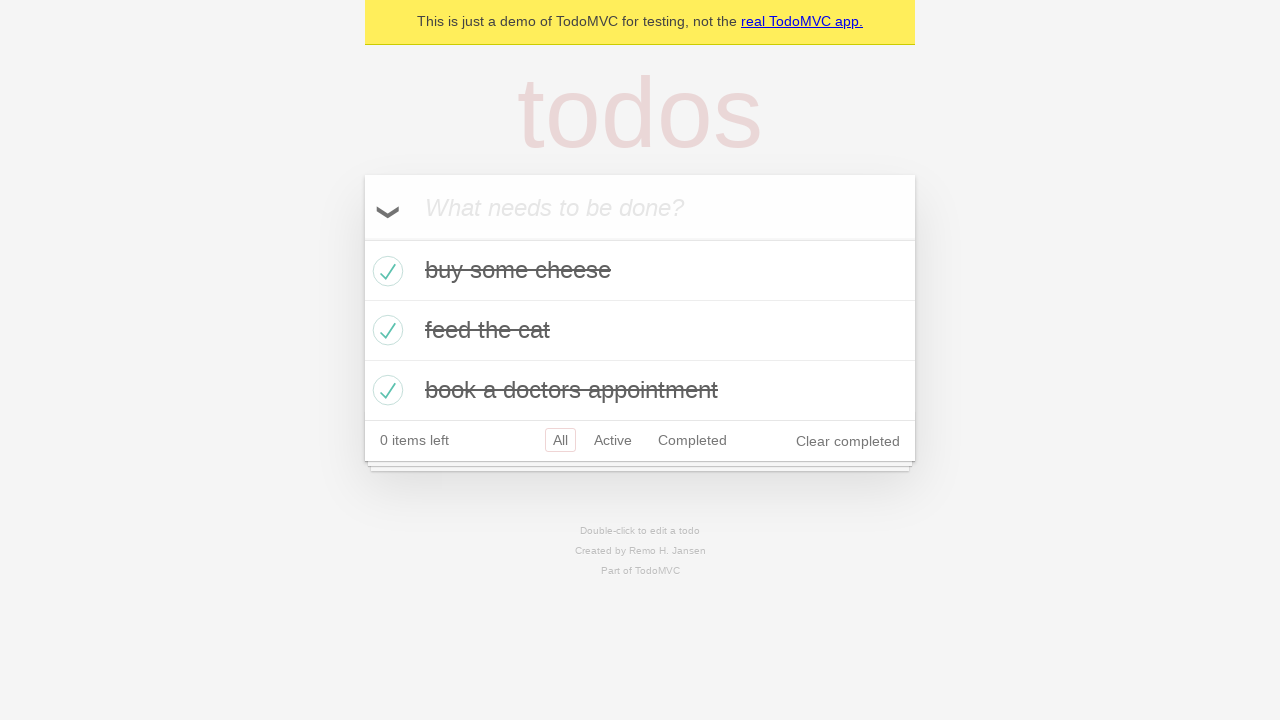

Located the first todo item
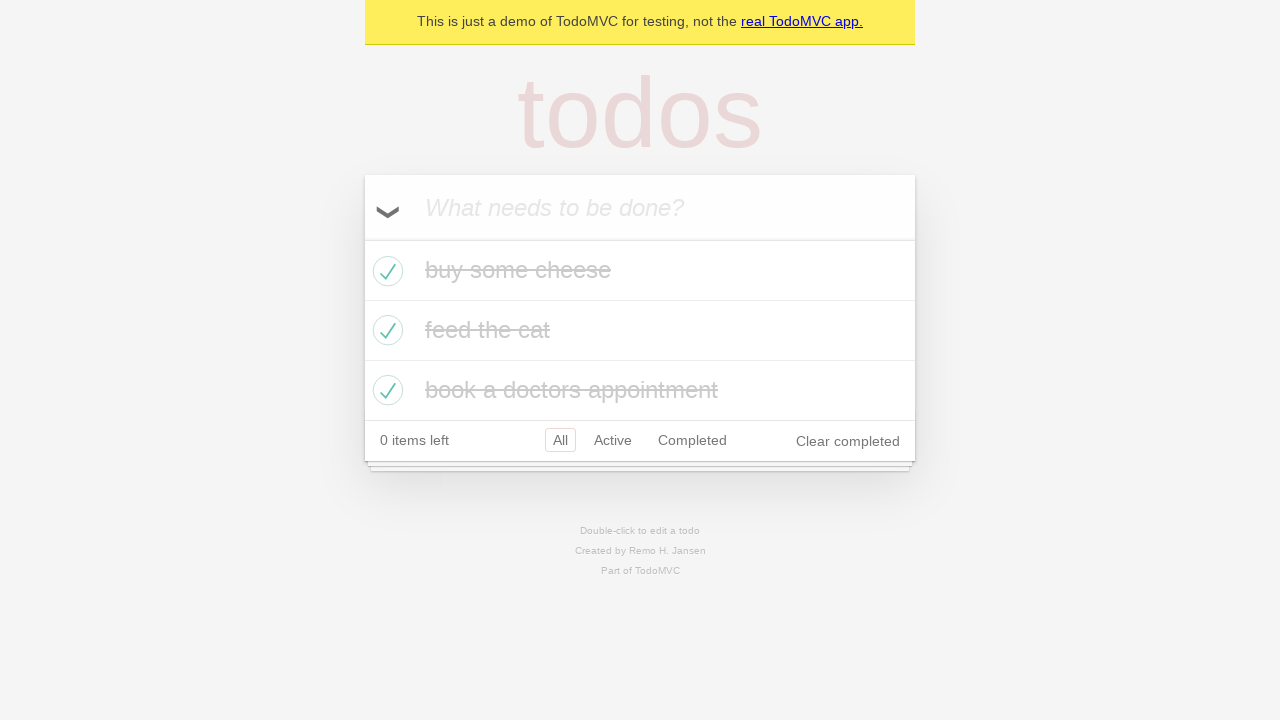

Unchecked the checkbox for the first todo item at (385, 271) on internal:testid=[data-testid="todo-item"s] >> nth=0 >> internal:role=checkbox
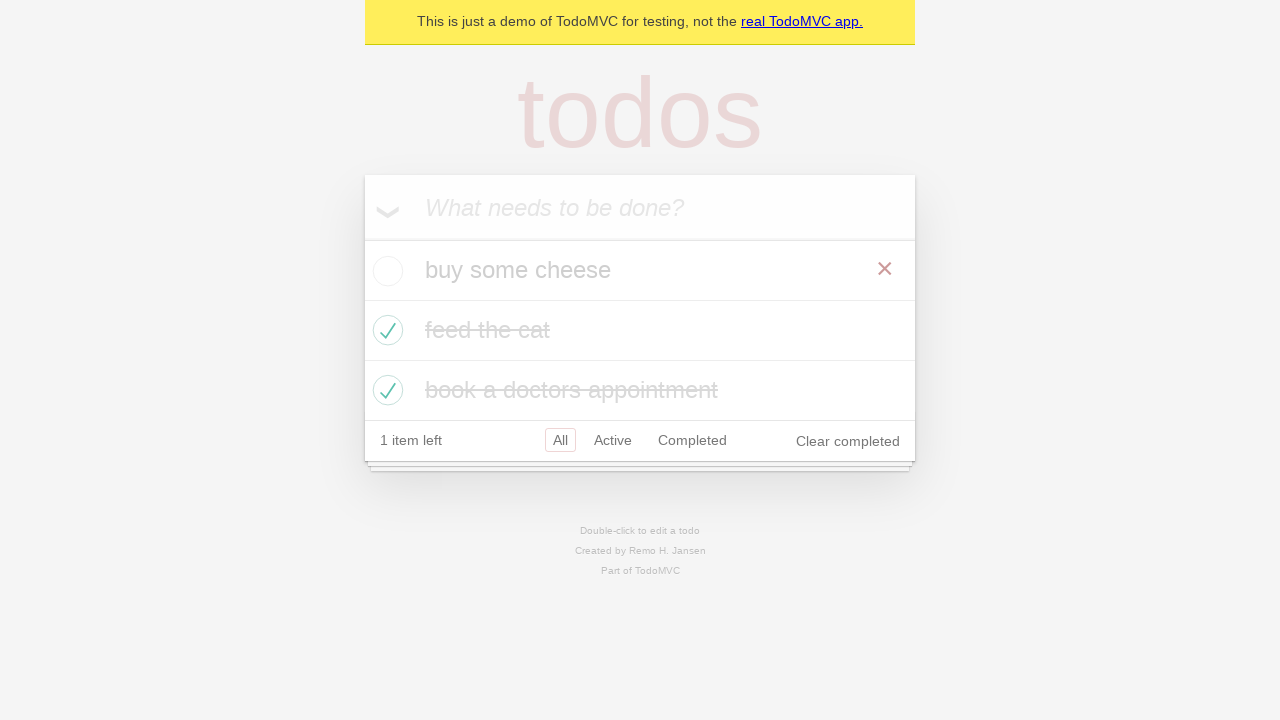

Checked the checkbox for the first todo item again at (385, 271) on internal:testid=[data-testid="todo-item"s] >> nth=0 >> internal:role=checkbox
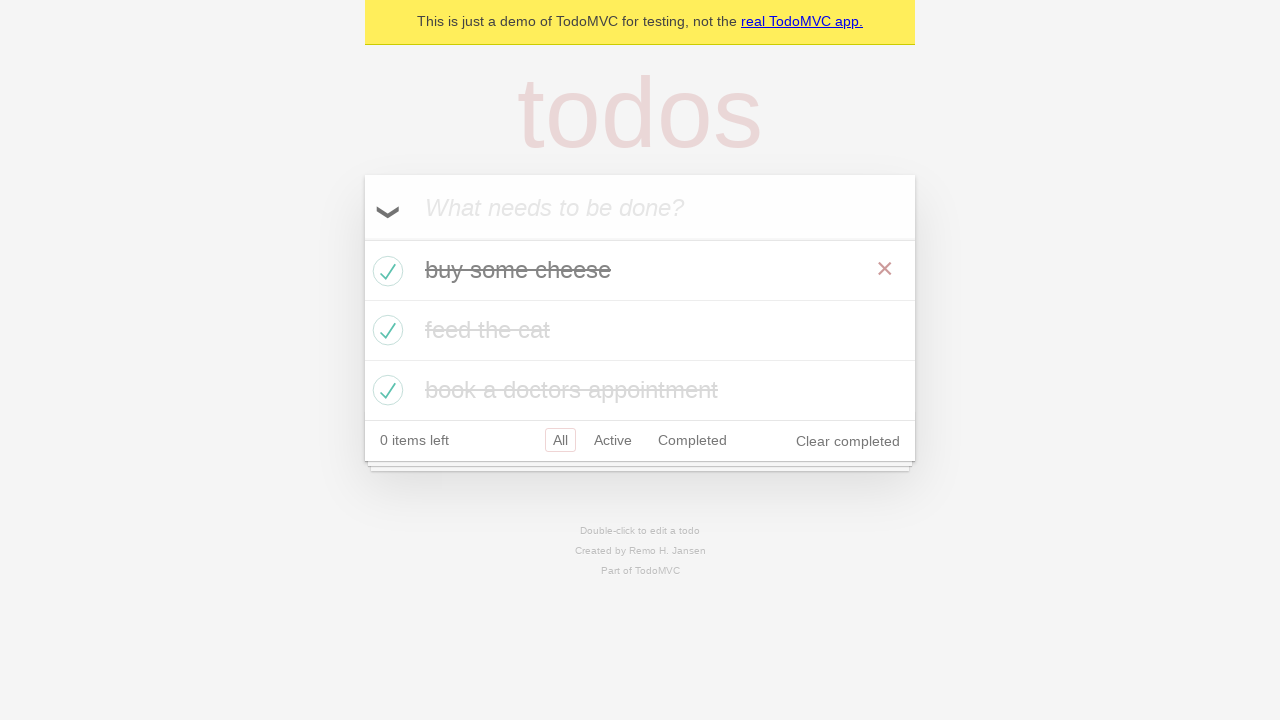

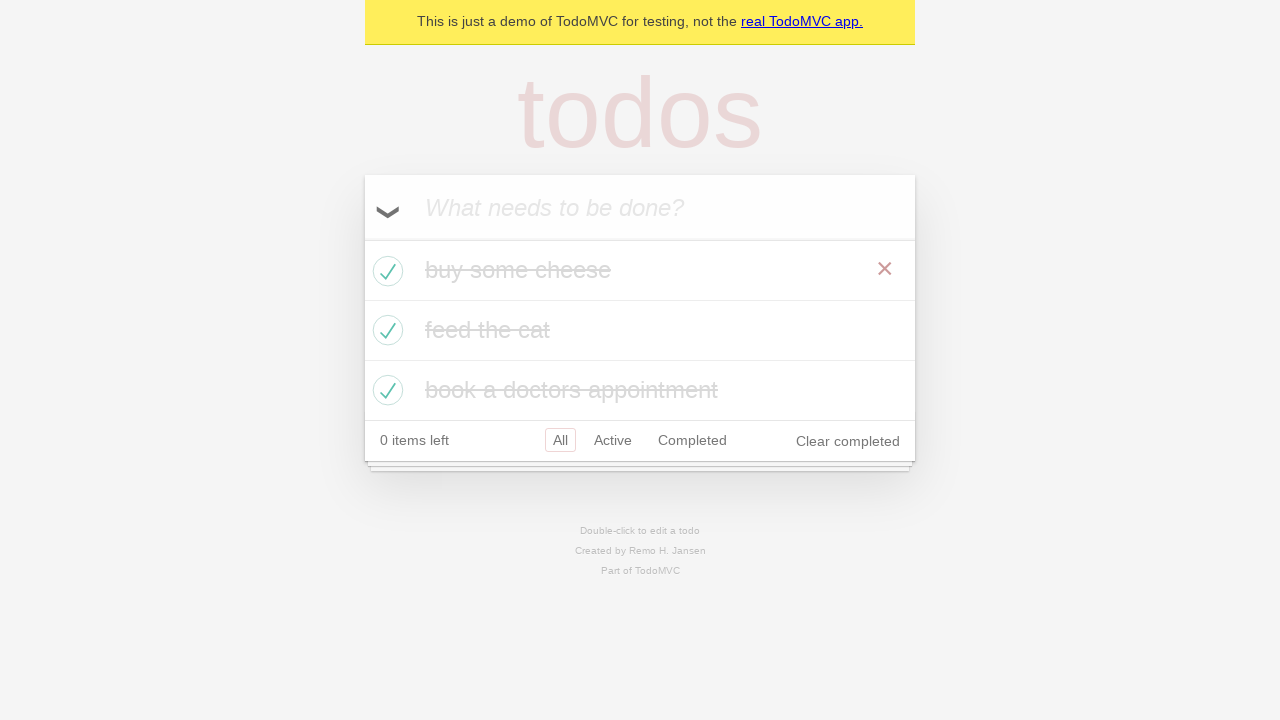